Tests a registration form by interacting with the username field, including handling page refresh and stale element scenarios

Starting URL: https://qavbox.github.io/demo/signup/

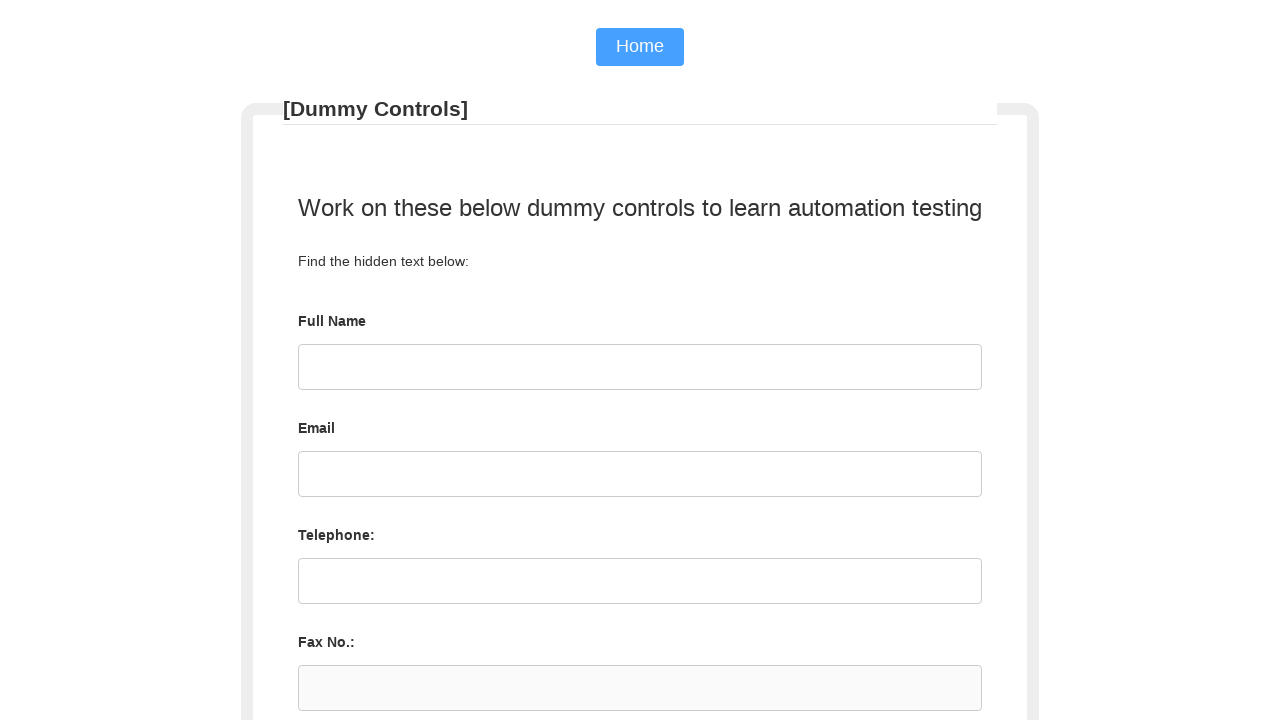

Clicked on username field at (640, 367) on #username
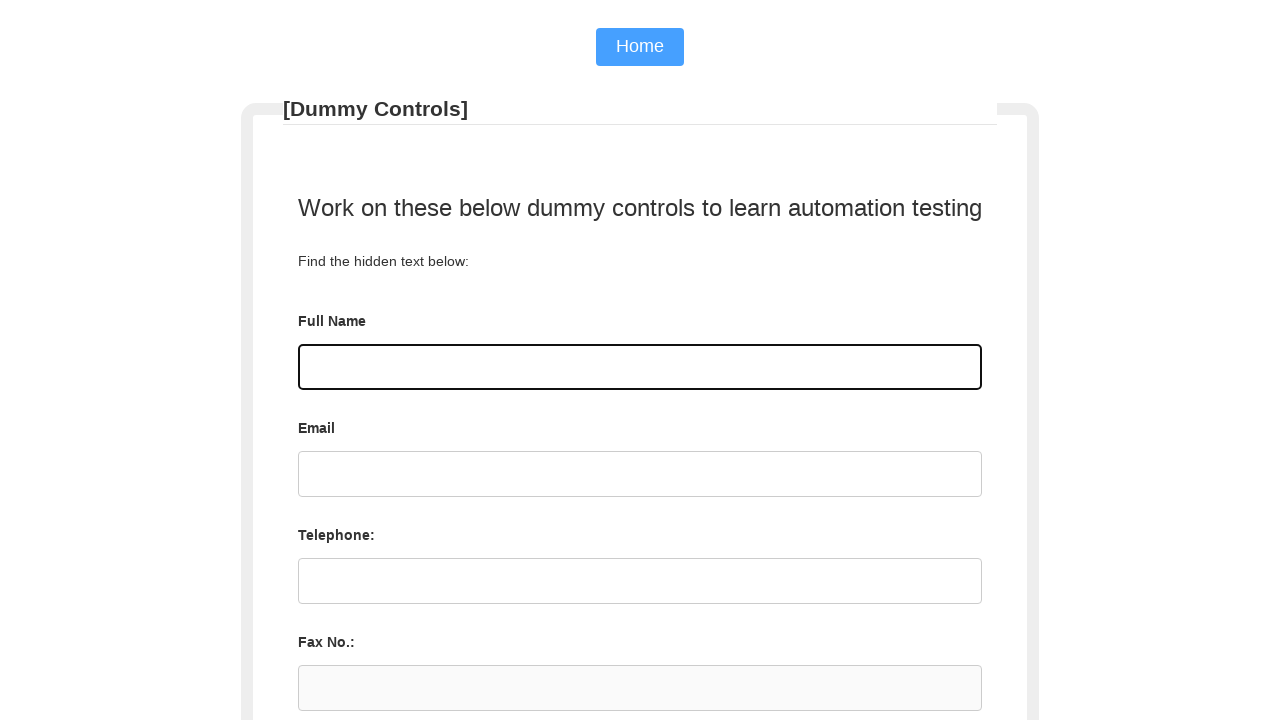

Reloaded page to simulate stale element scenario
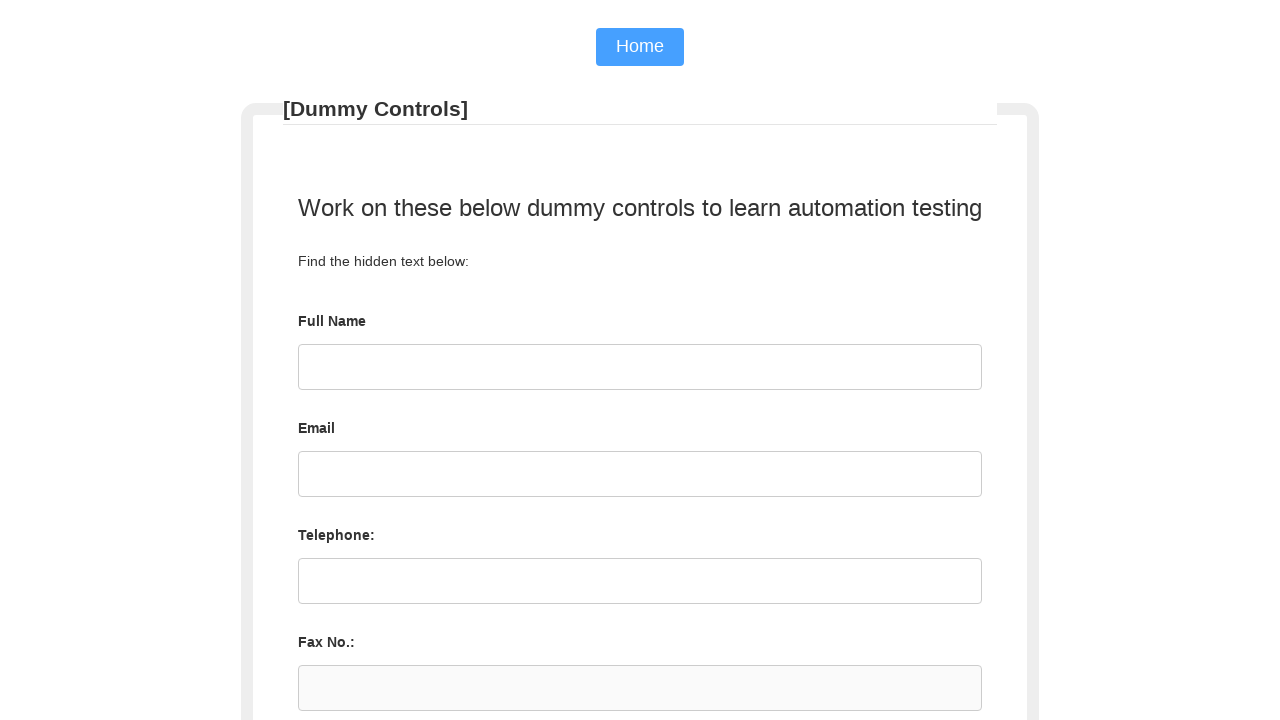

Filled username field with 'QAVBOX' after page refresh on #username
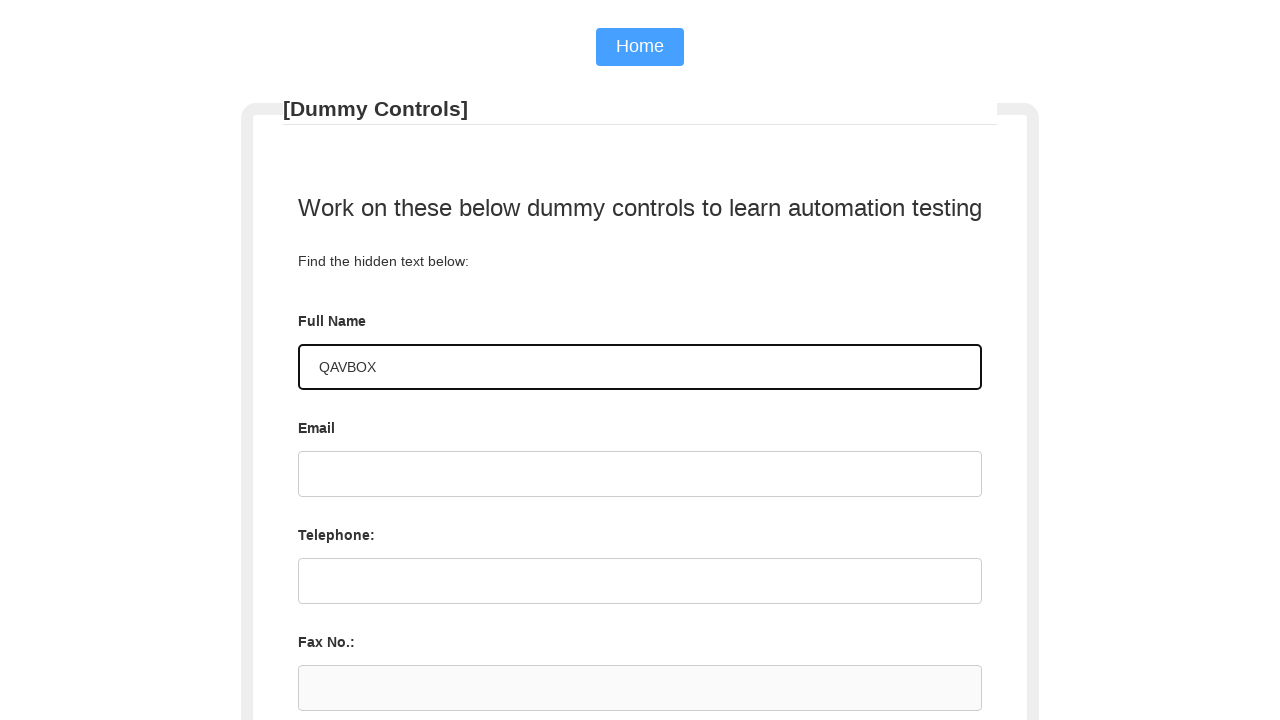

Waited 3 seconds for form interaction to complete
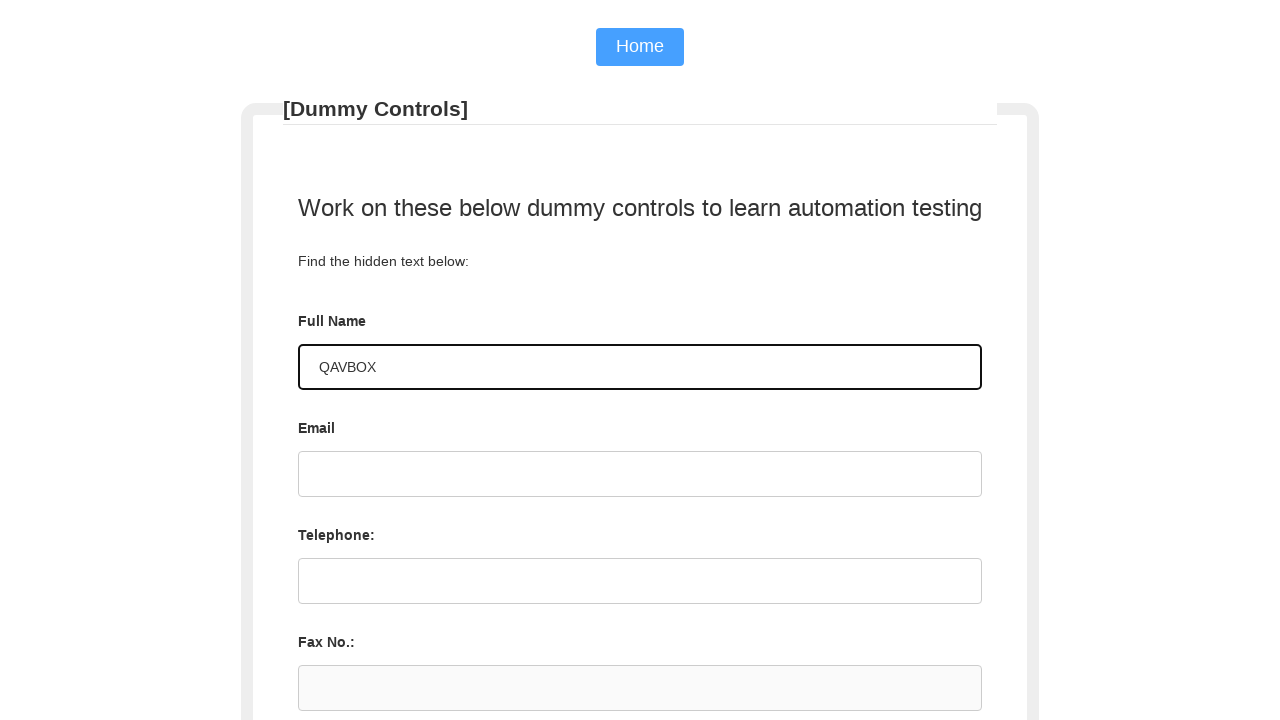

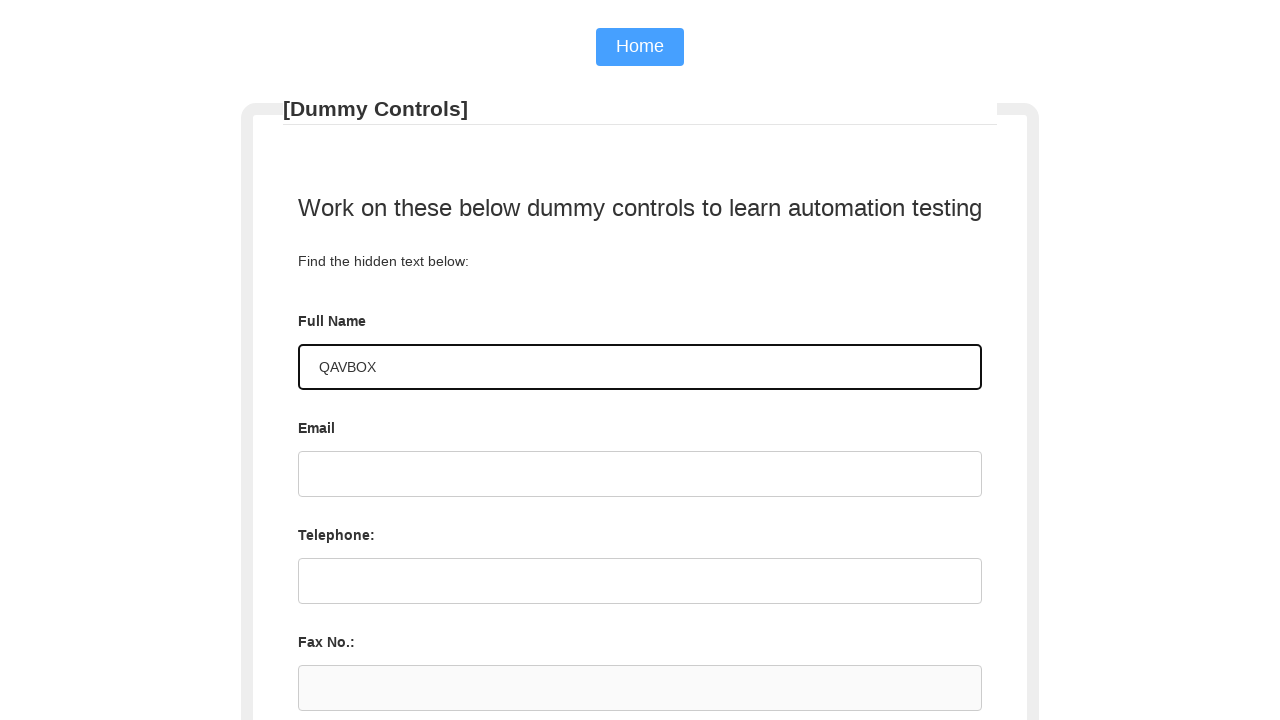